Tests static dropdown functionality by selecting different currency options using visible text and value selection methods on a practice website.

Starting URL: https://rahulshettyacademy.com/dropdownsPractise/

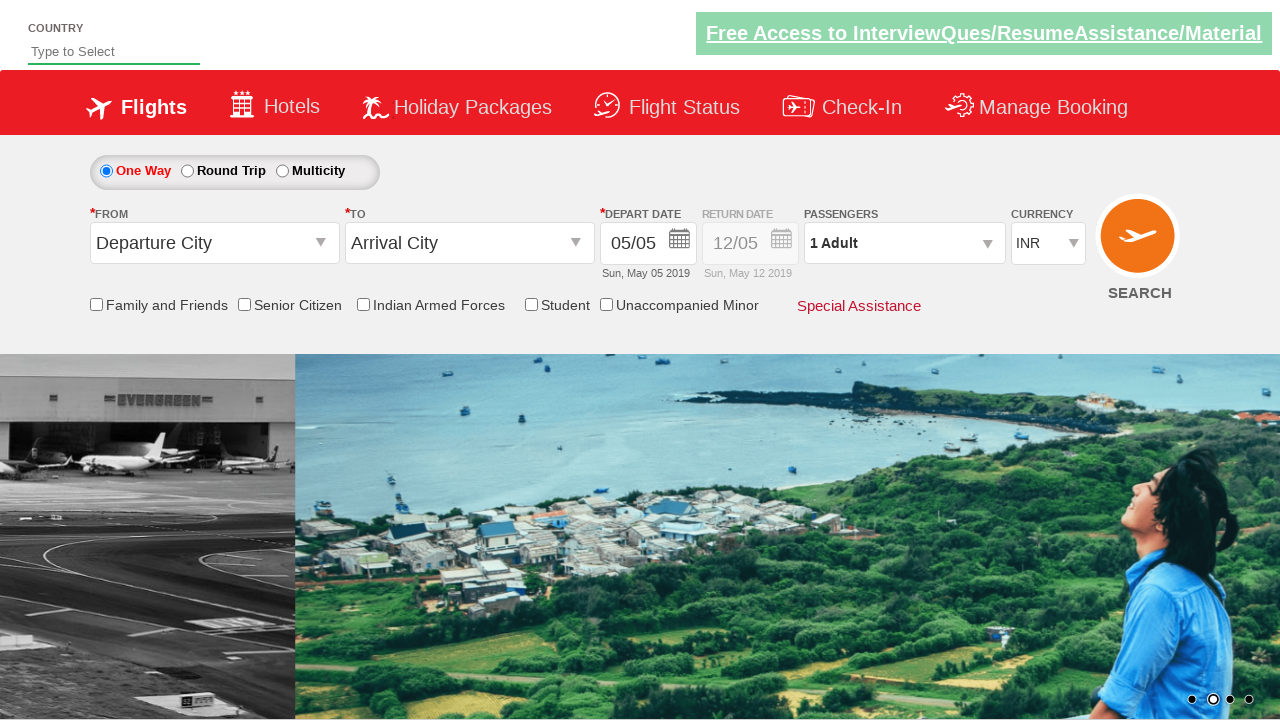

Located static dropdown element for currency selection
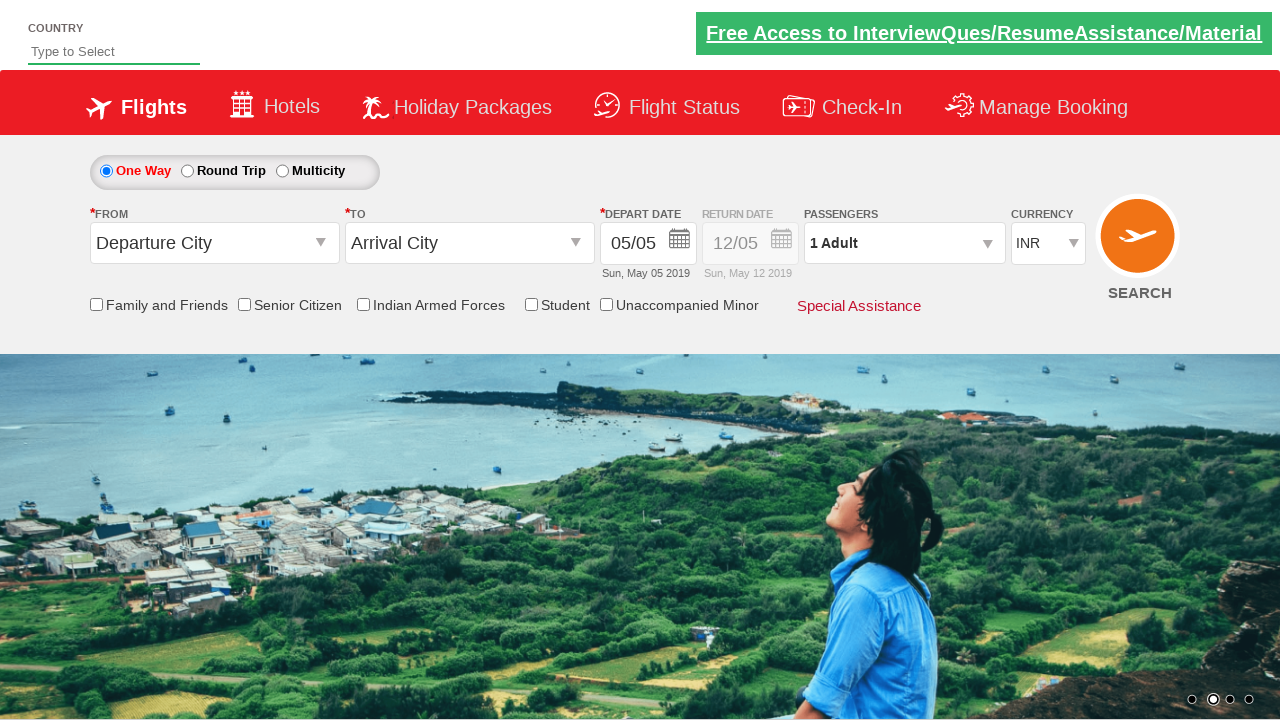

Dropdown element is now visible
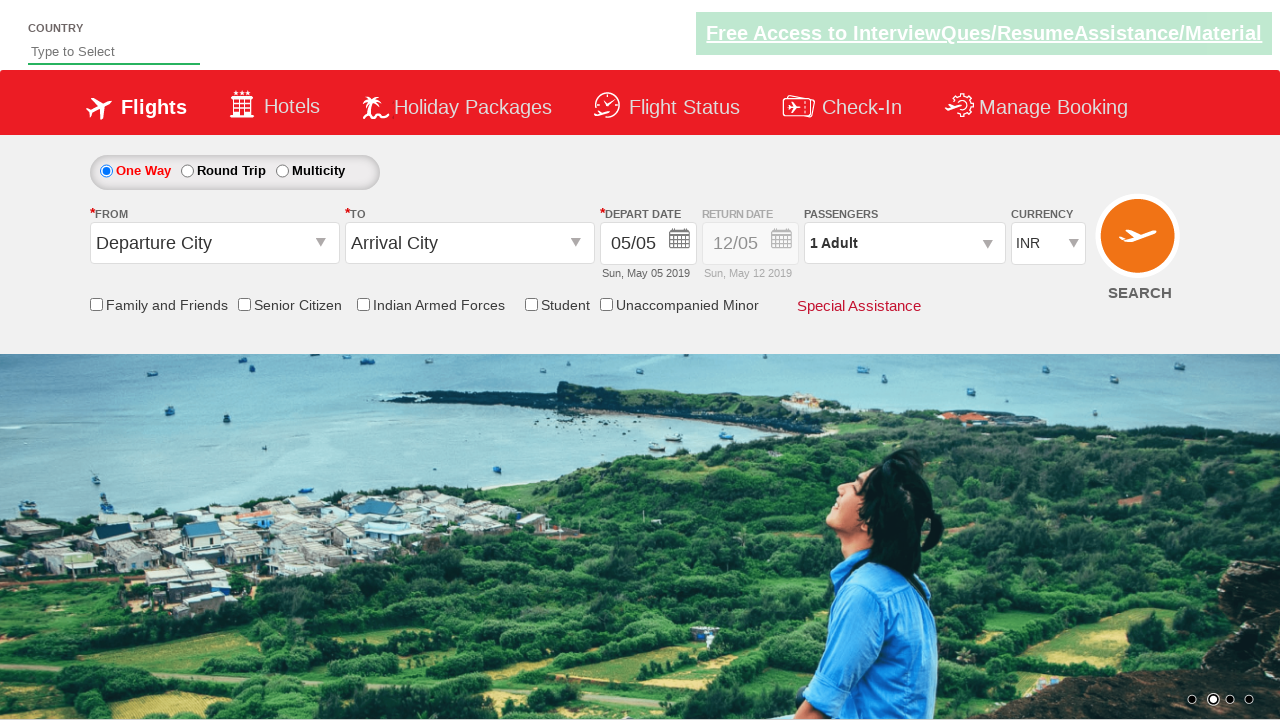

Selected AED option from dropdown by visible text on #ctl00_mainContent_DropDownListCurrency
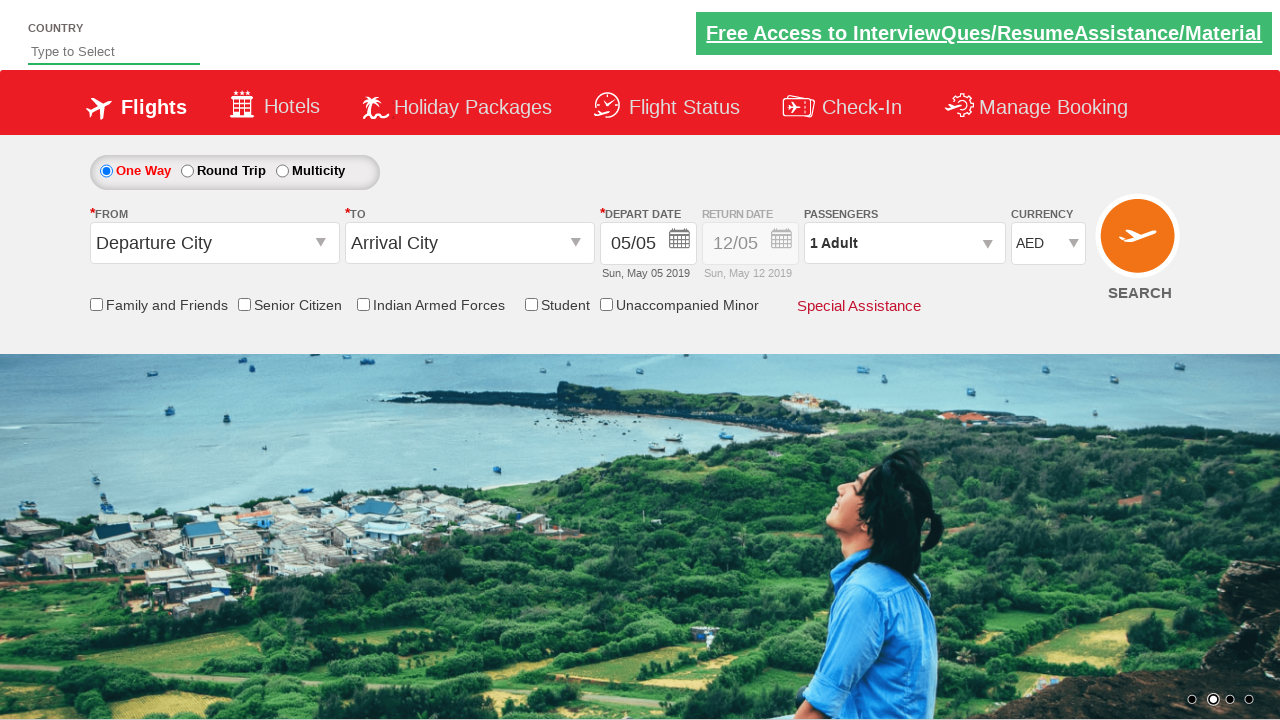

Selected INR option from dropdown by value on #ctl00_mainContent_DropDownListCurrency
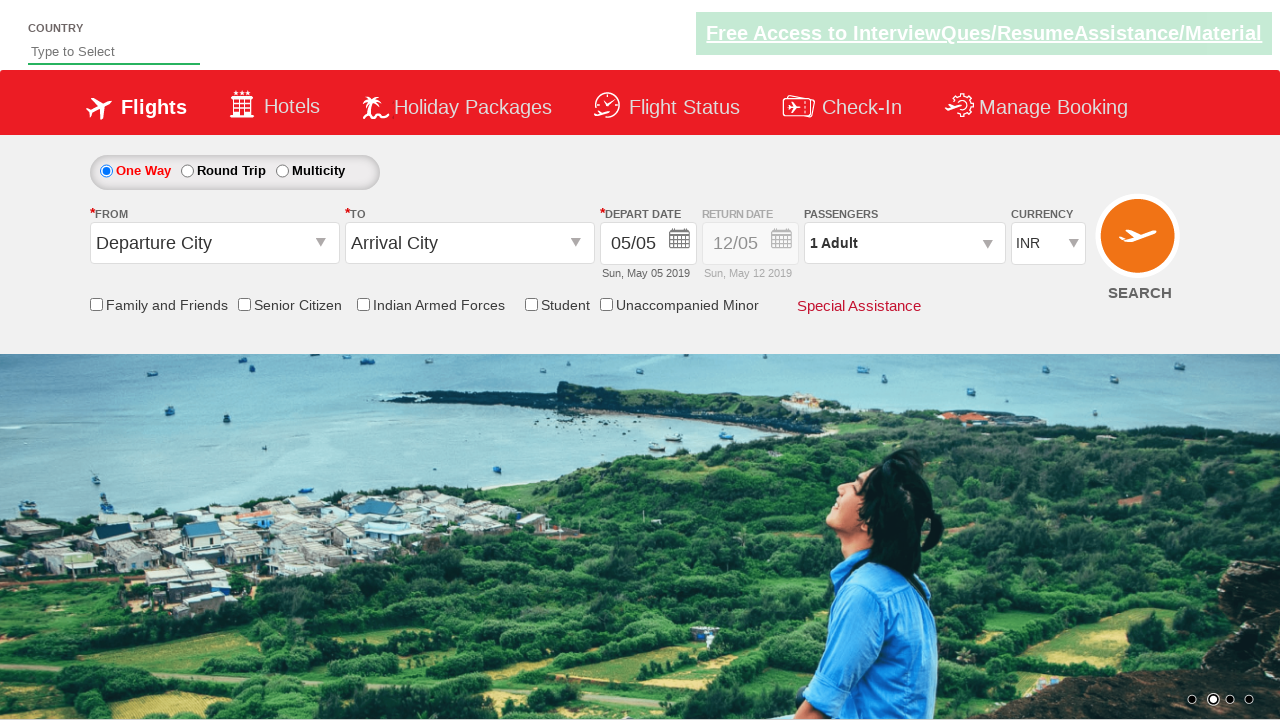

Waited 1 second to observe the selection
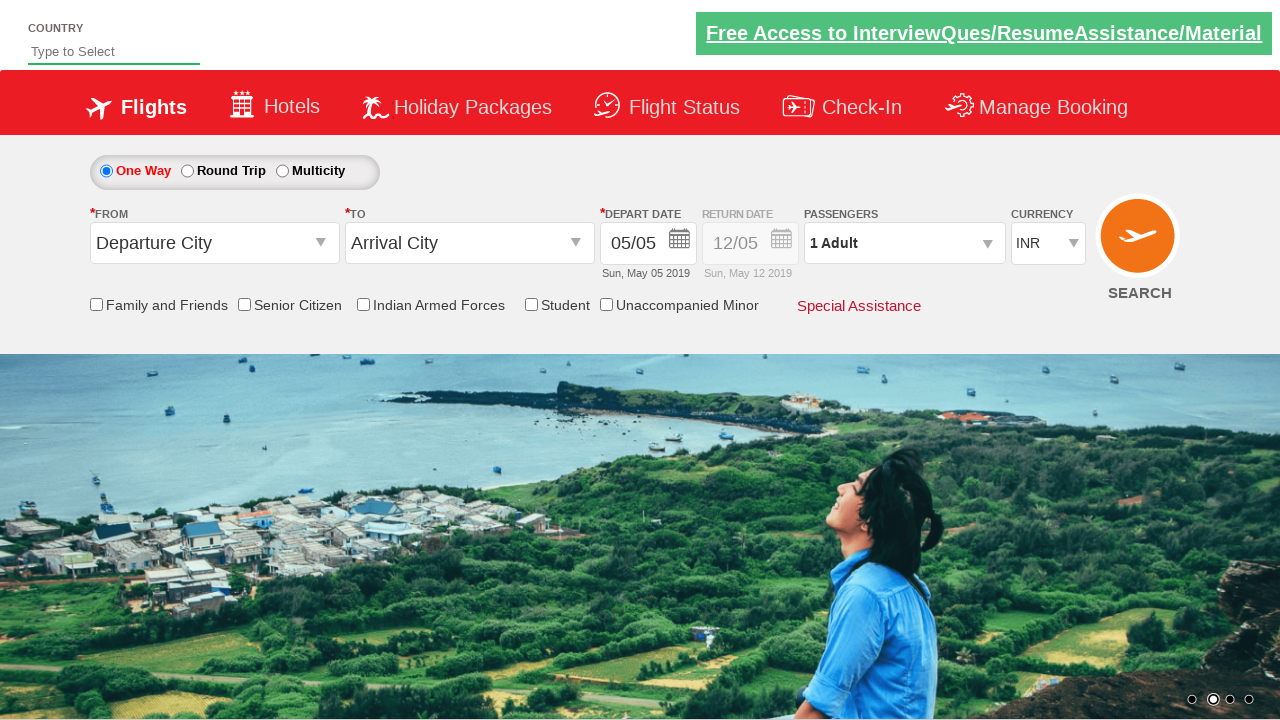

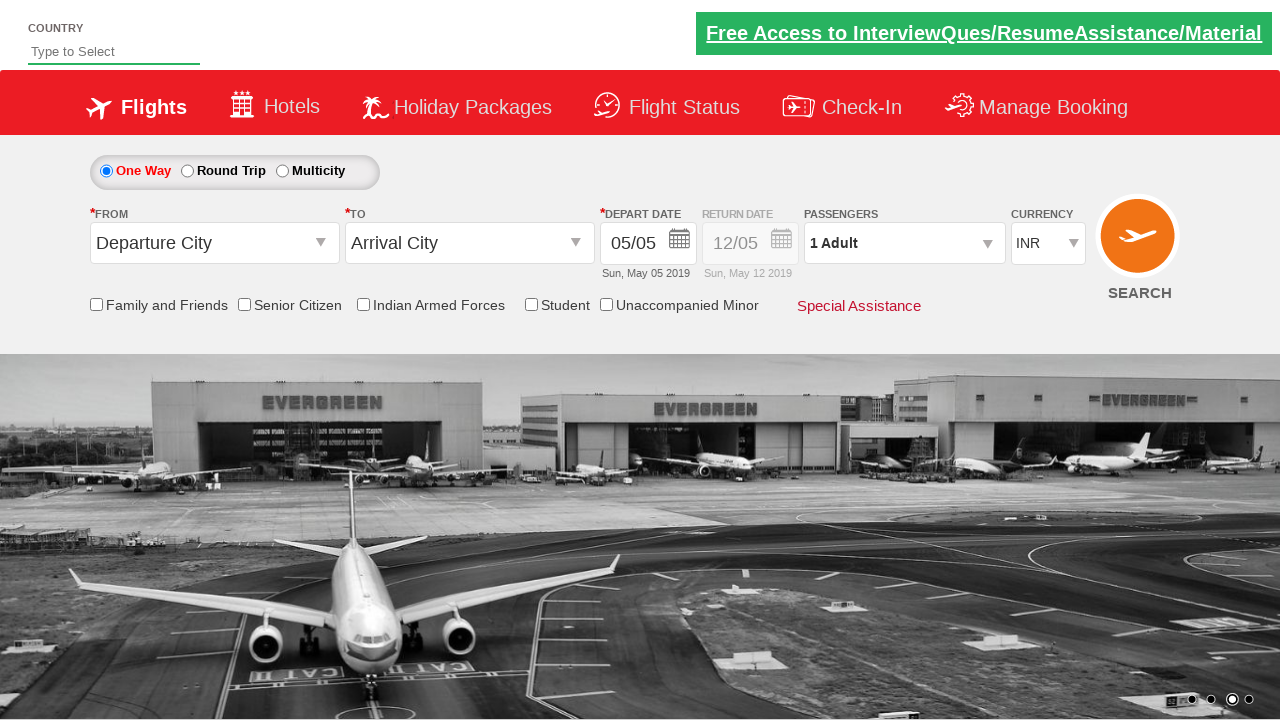